Demonstrates XPath sibling and parent traversal by locating buttons in the header using following-sibling and parent axes, then retrieving their text content.

Starting URL: https://www.rahulshettyacademy.com/AutomationPractice/

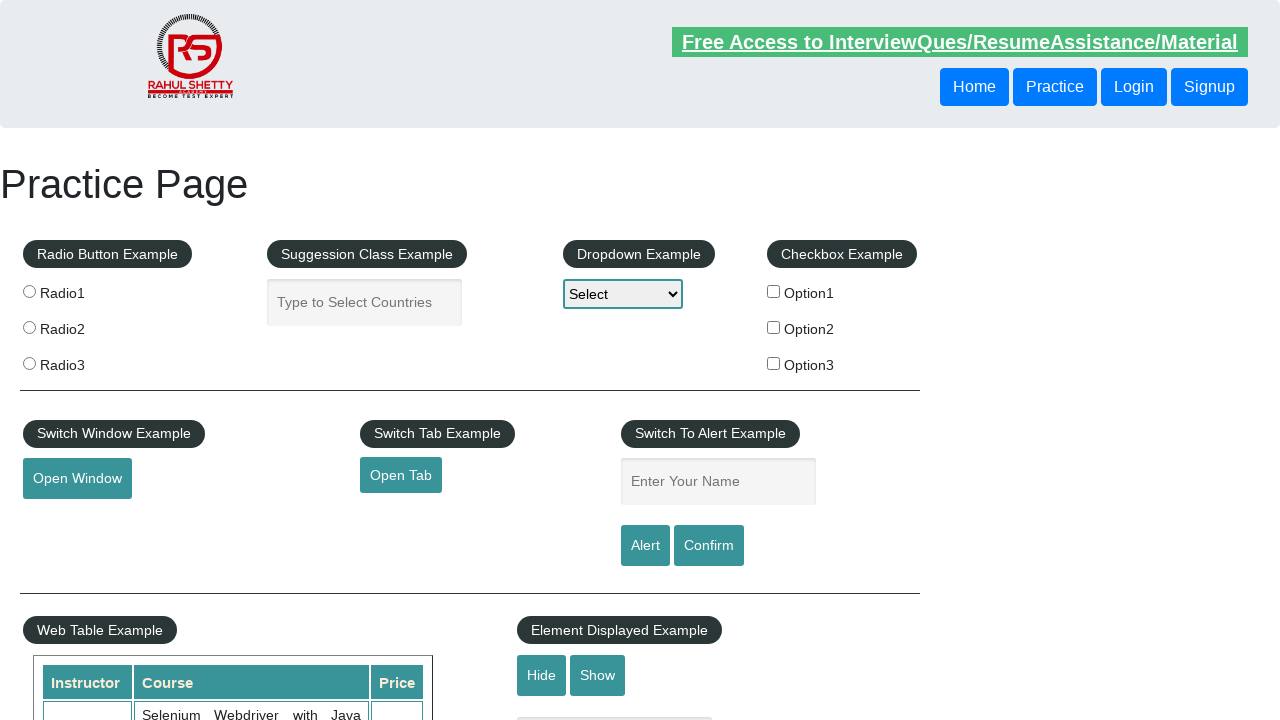

Located button using XPath following-sibling axis and retrieved text content
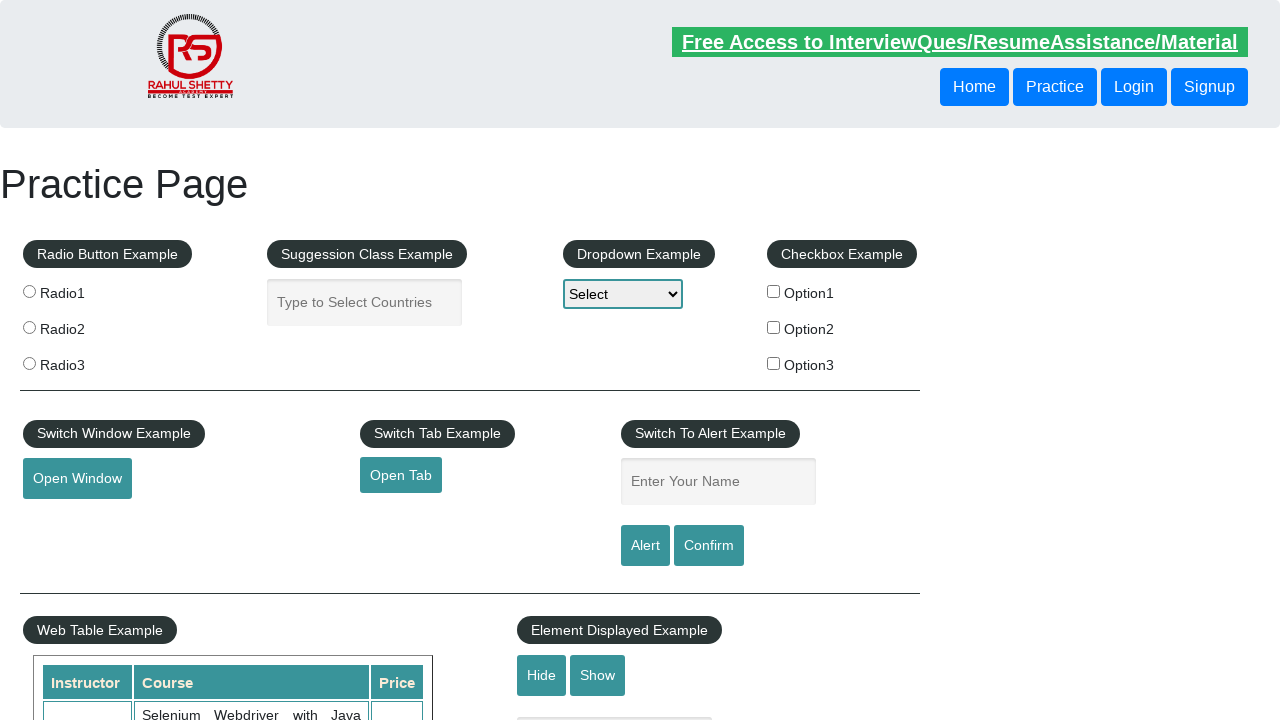

Printed first button text from following-sibling traversal
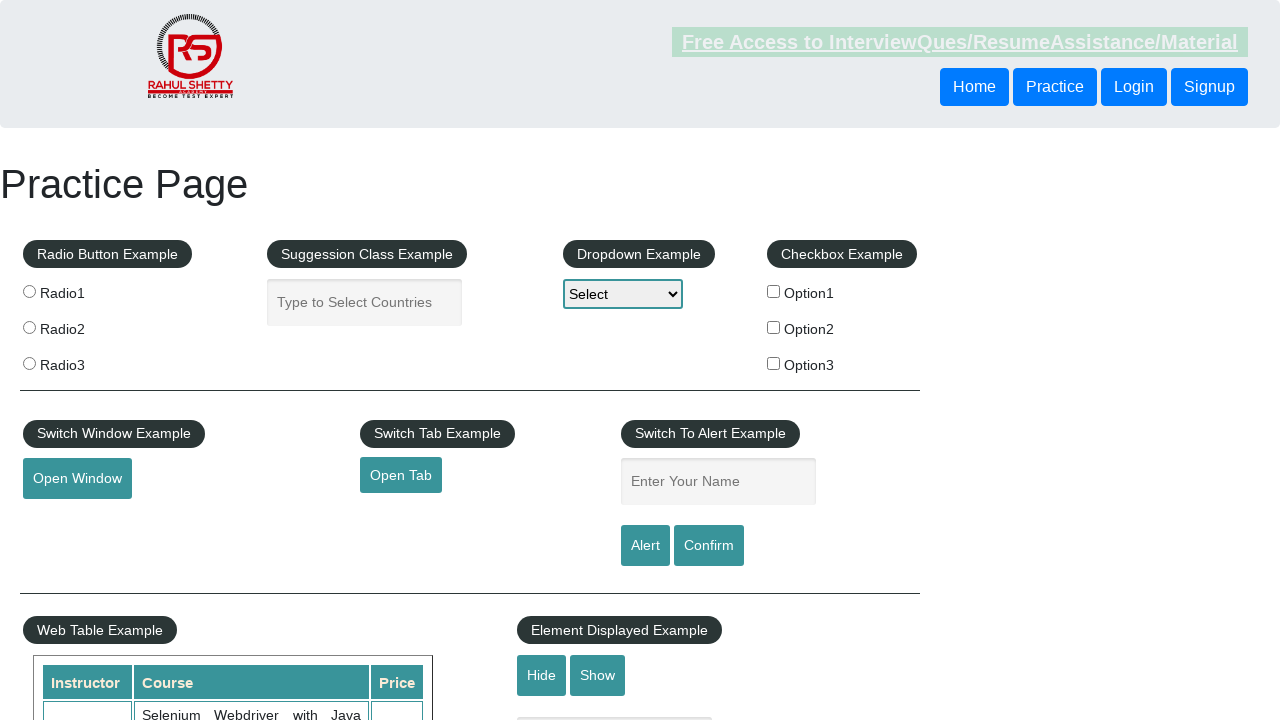

Located button using XPath parent axis and retrieved text content
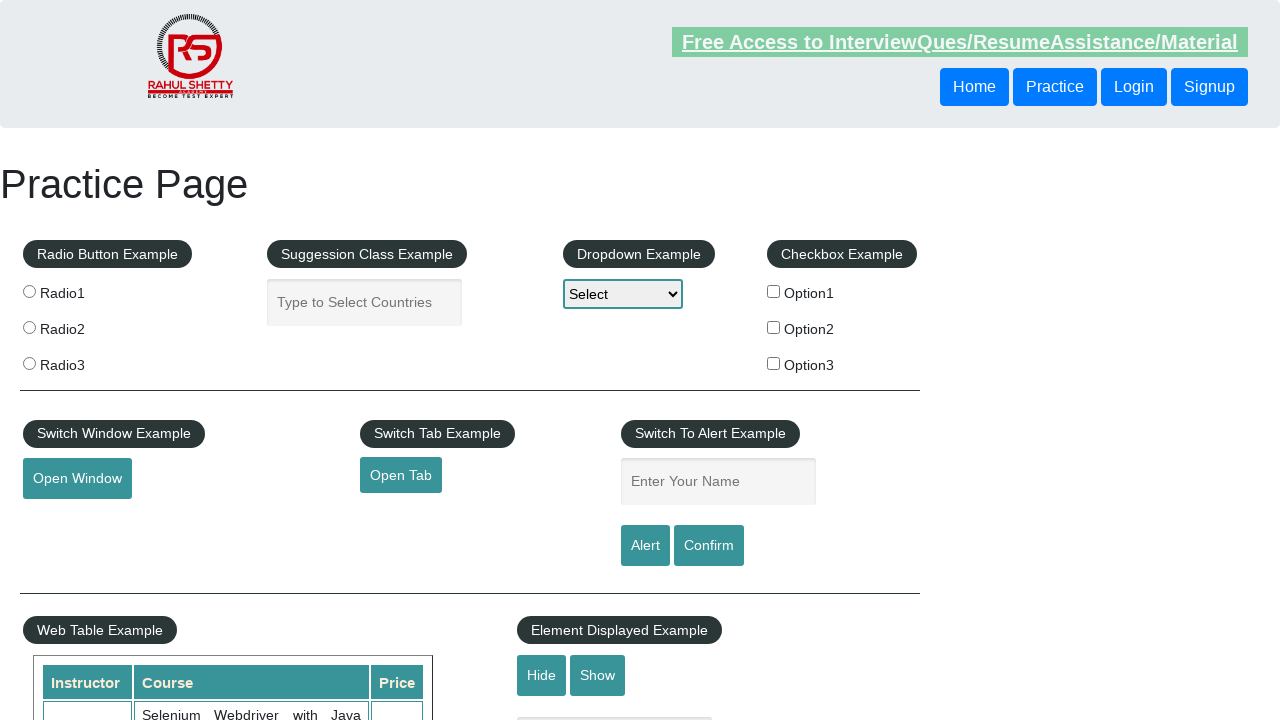

Printed second button text from parent traversal
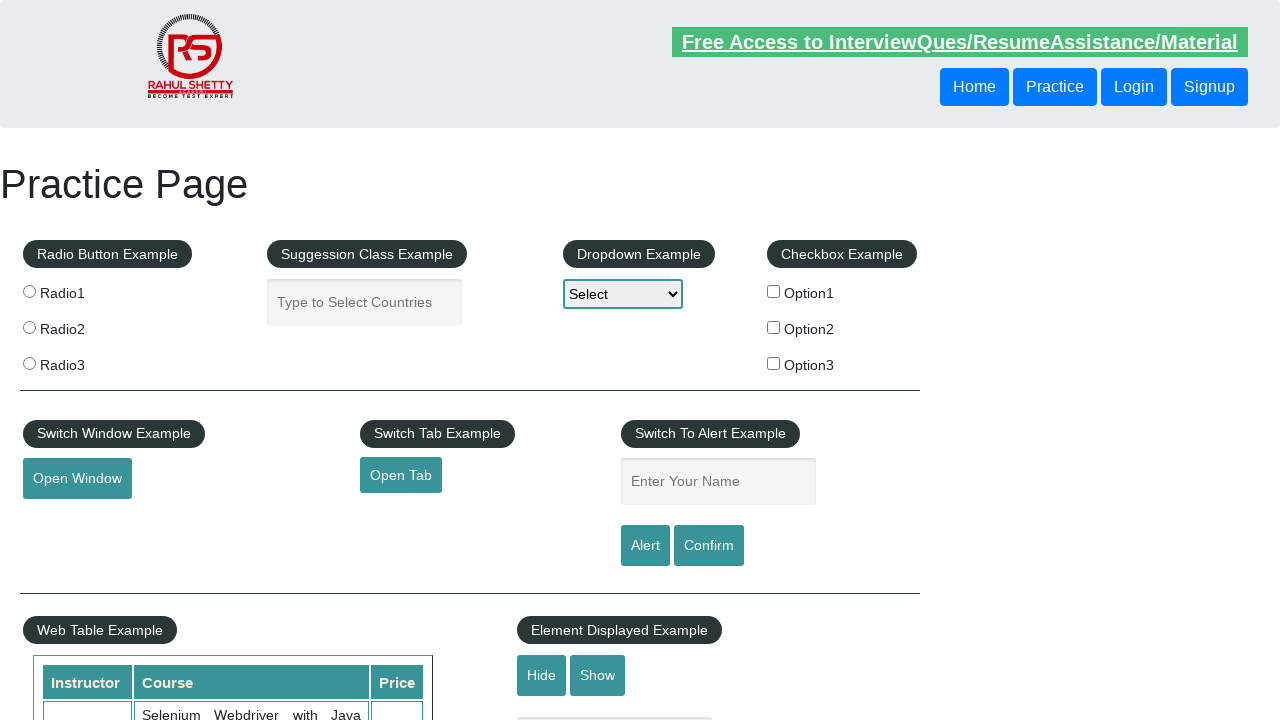

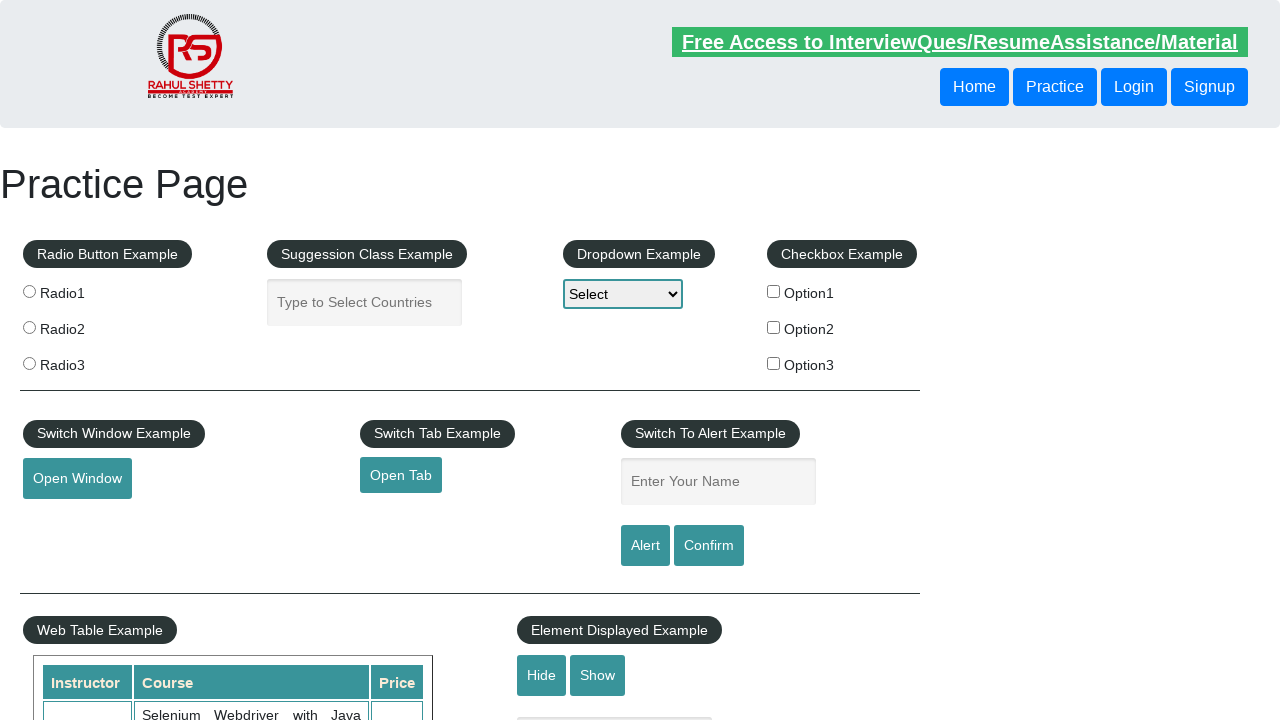